Tests checkbox functionality by verifying initial states of two checkboxes, clicking to toggle each one, and confirming the state changes.

Starting URL: https://practice.cydeo.com/checkboxes

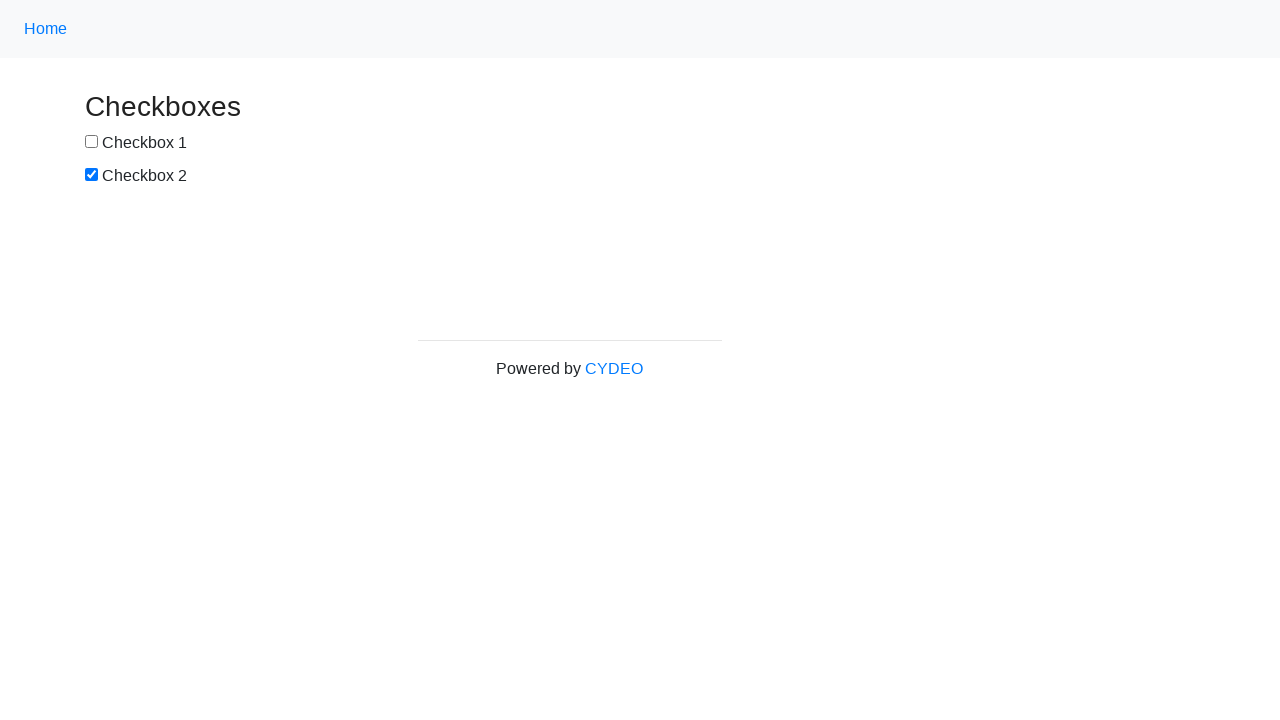

Located checkbox 1 element
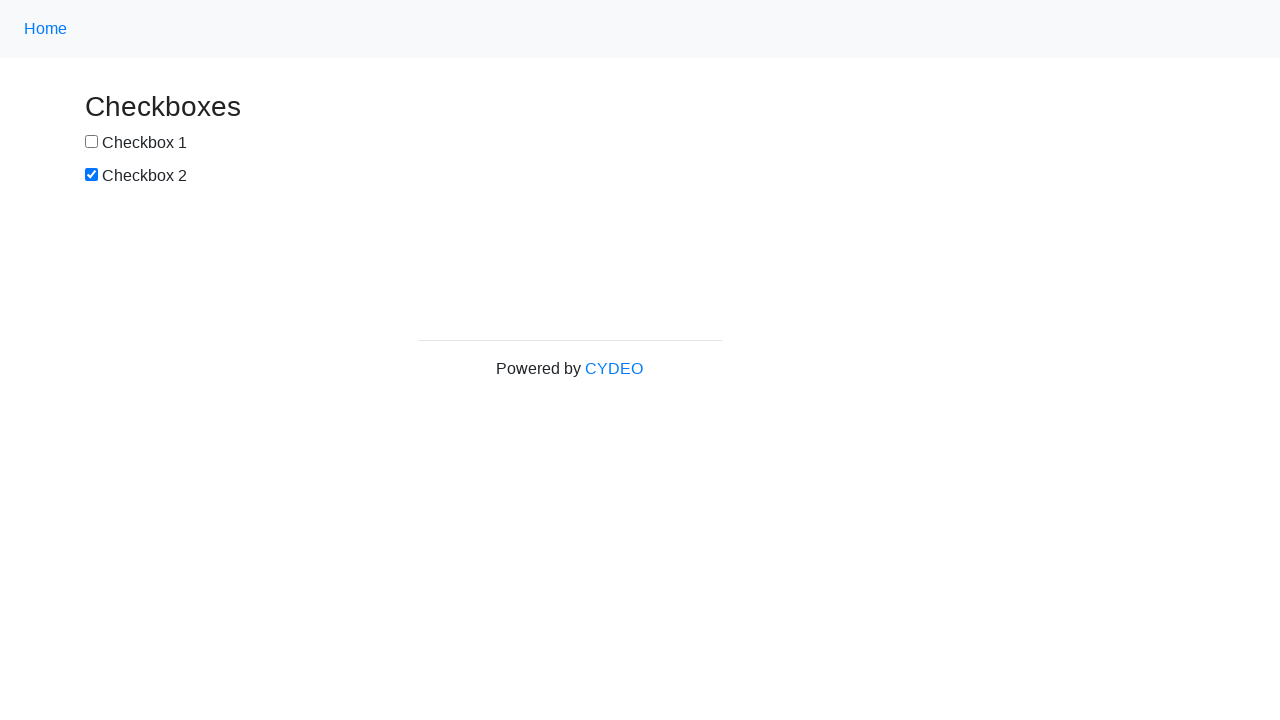

Located checkbox 2 element
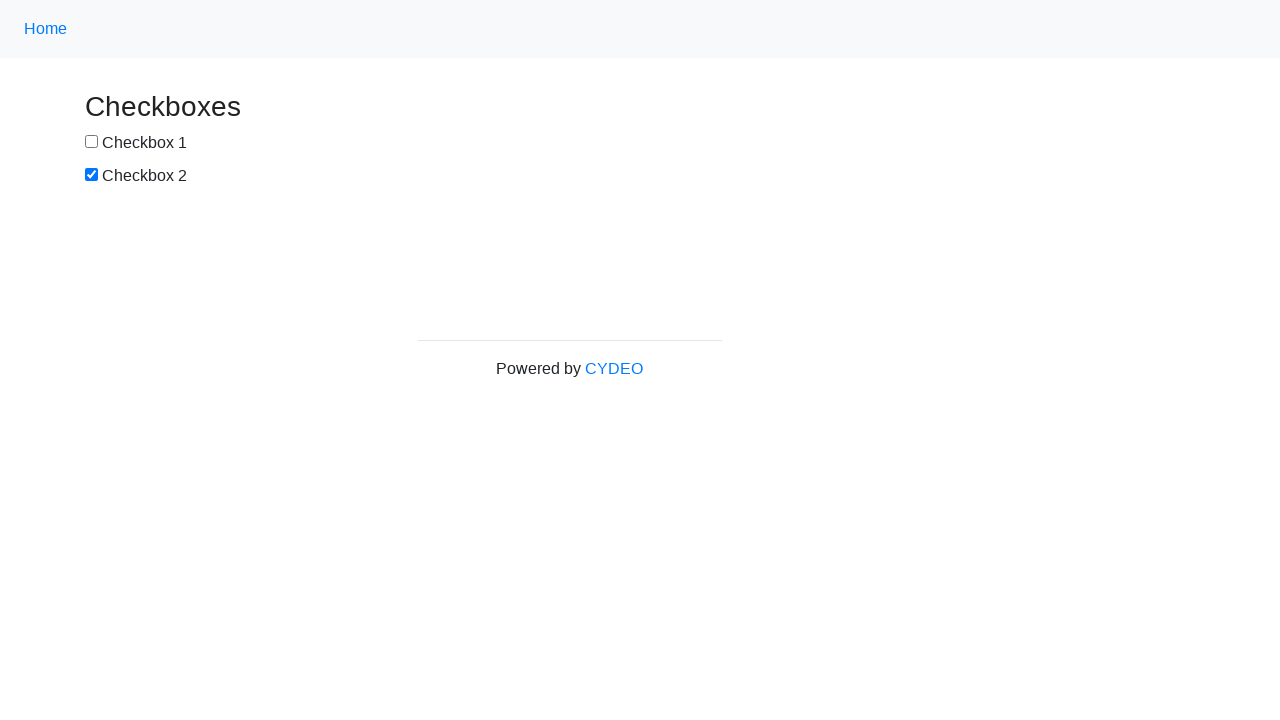

Verified checkbox 1 is not selected by default
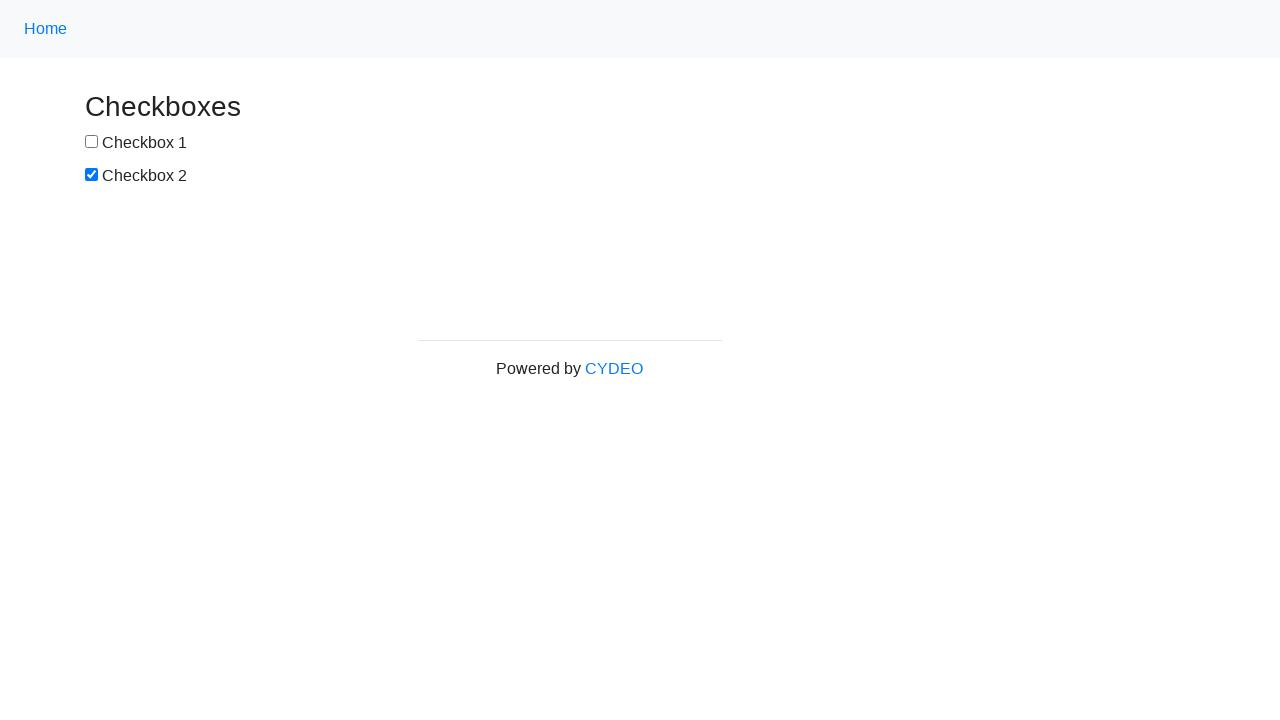

Verified checkbox 2 is selected by default
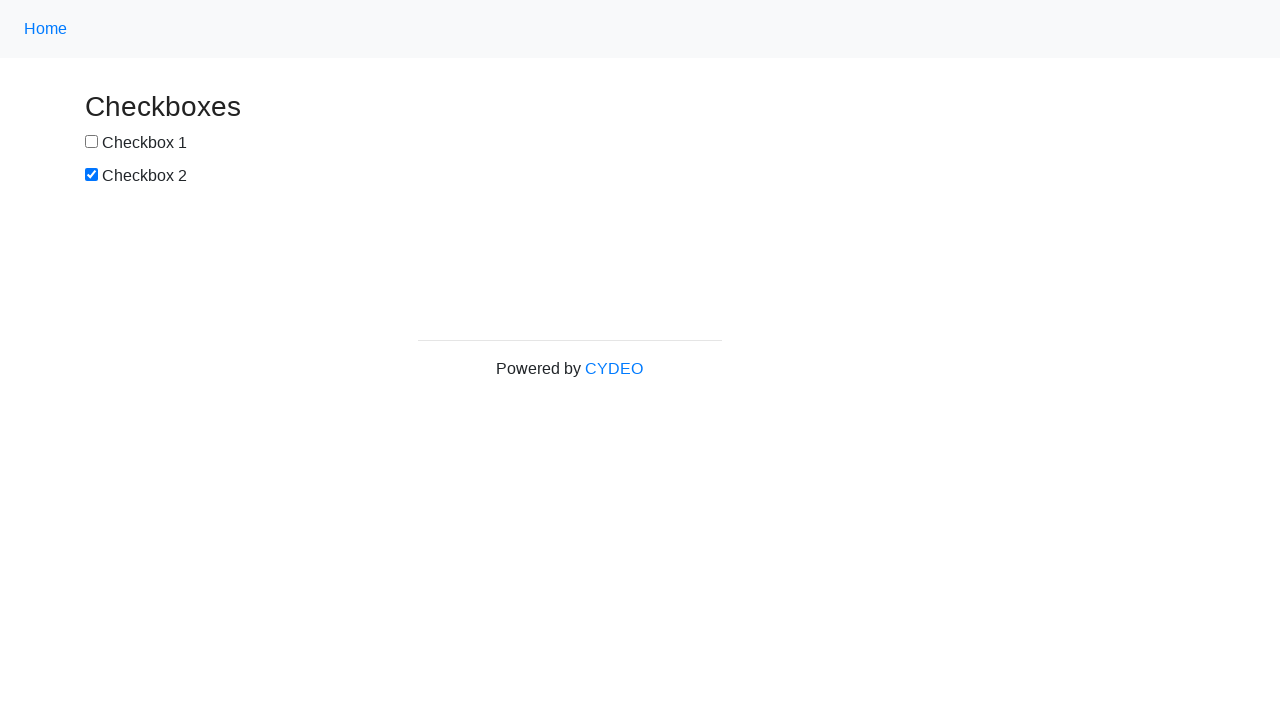

Clicked checkbox 1 to select it at (92, 142) on input[name='checkbox1']
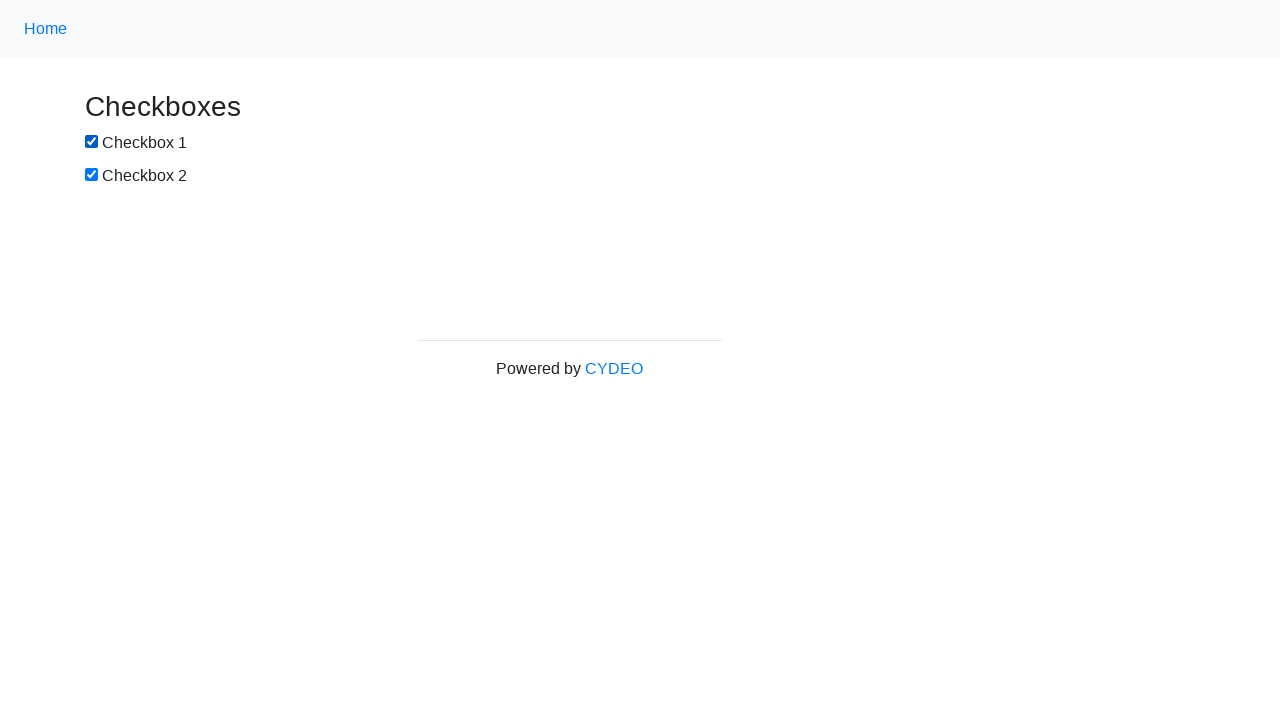

Clicked checkbox 2 to deselect it at (92, 175) on input[name='checkbox2']
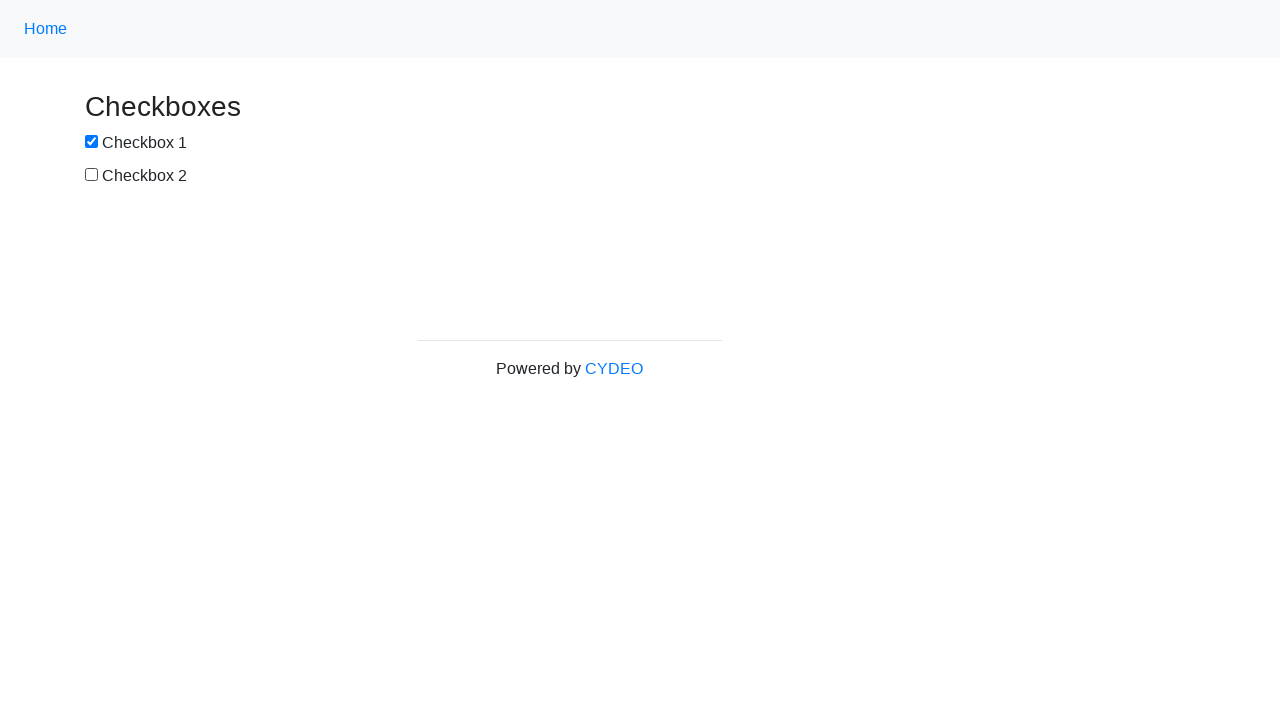

Verified checkbox 1 is now selected
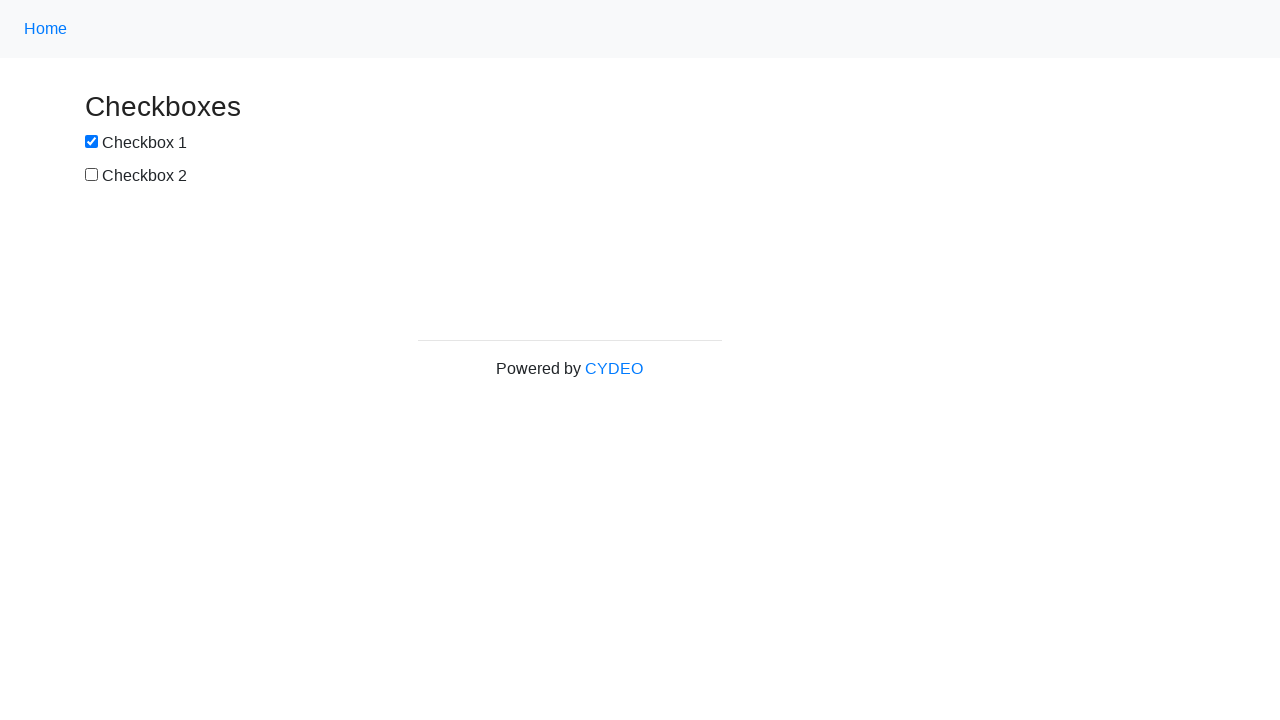

Verified checkbox 2 is now deselected
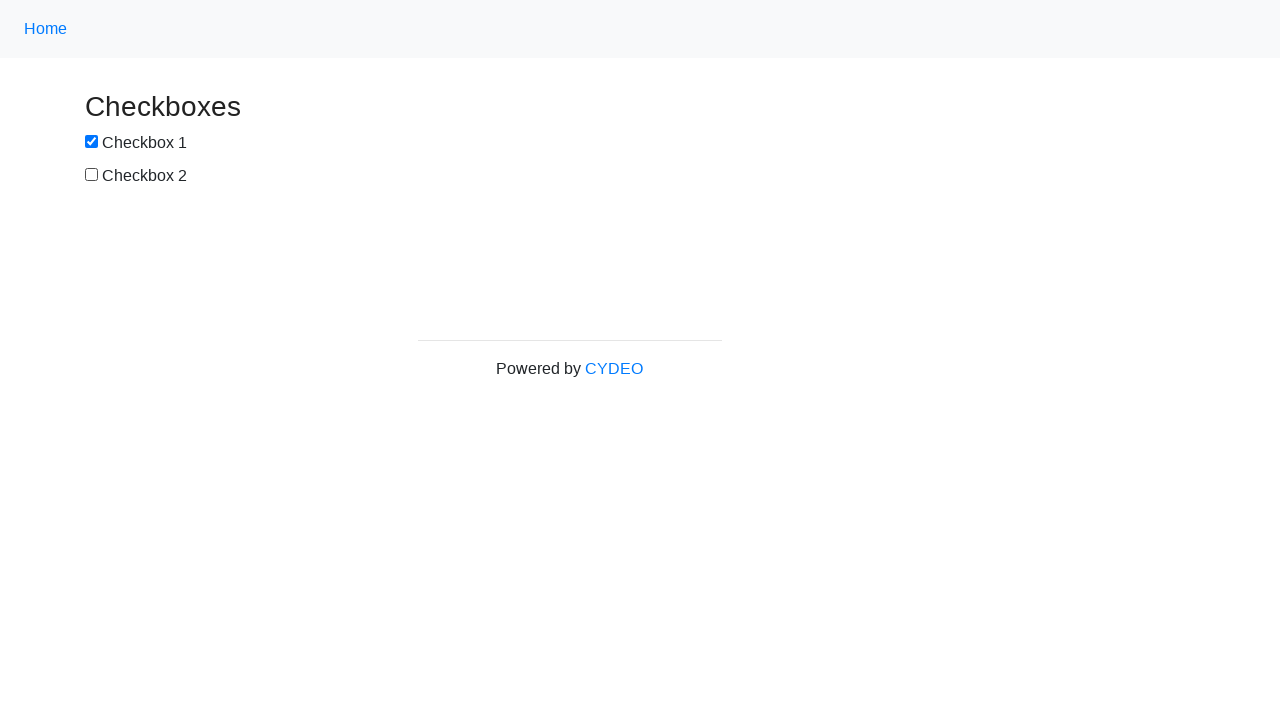

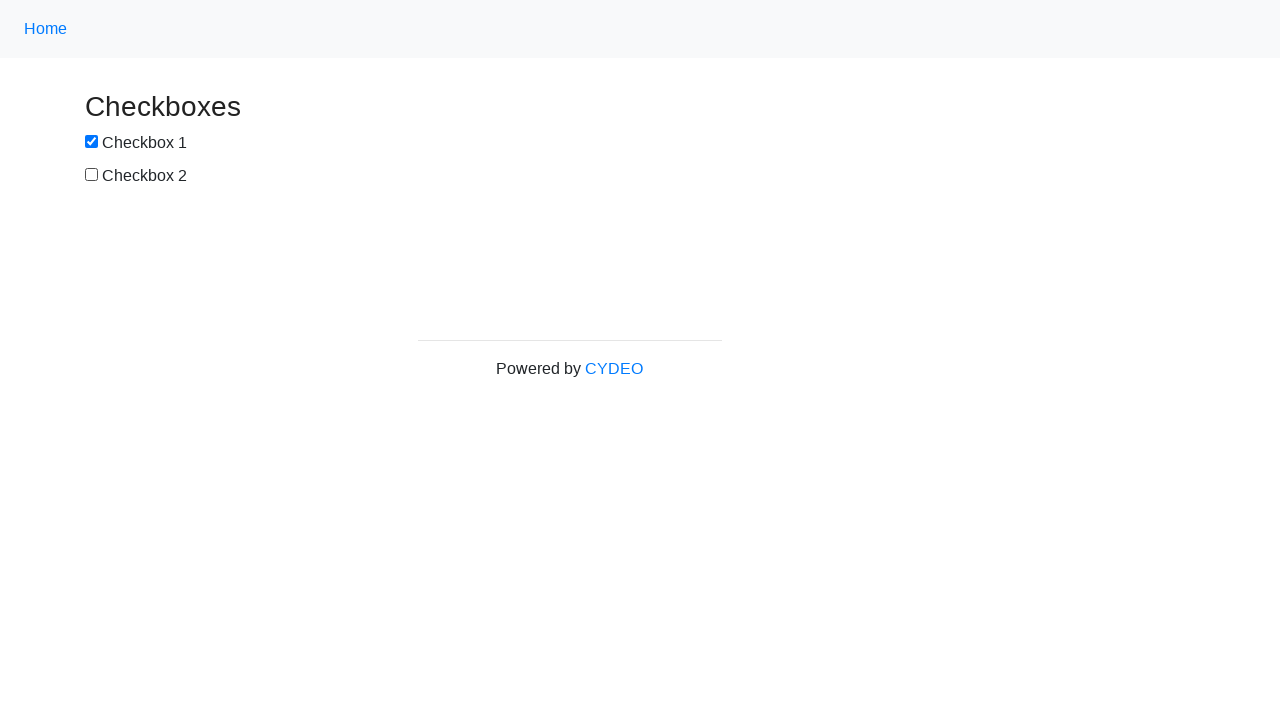